Tests right-click context menu functionality by right-clicking on an element, selecting the copy option from the context menu, and handling the resulting alert

Starting URL: http://swisnl.github.io/jQuery-contextMenu/demo.html

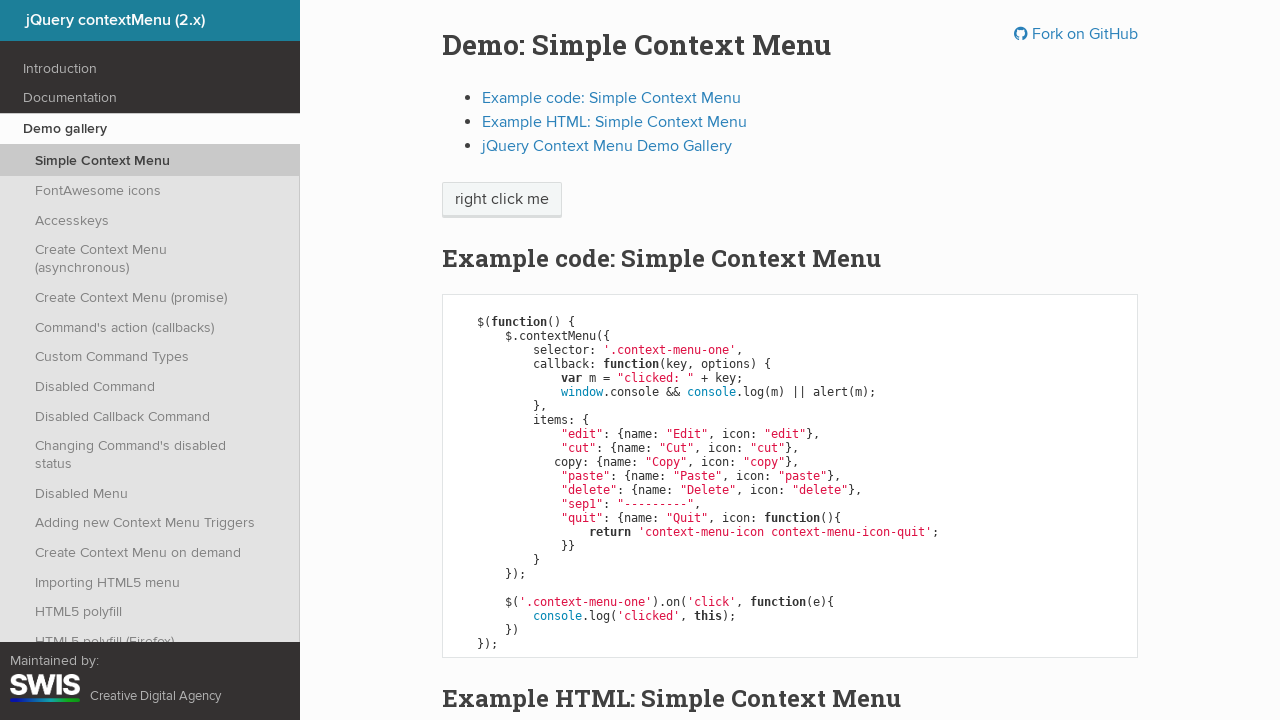

Located the 'right click me' element
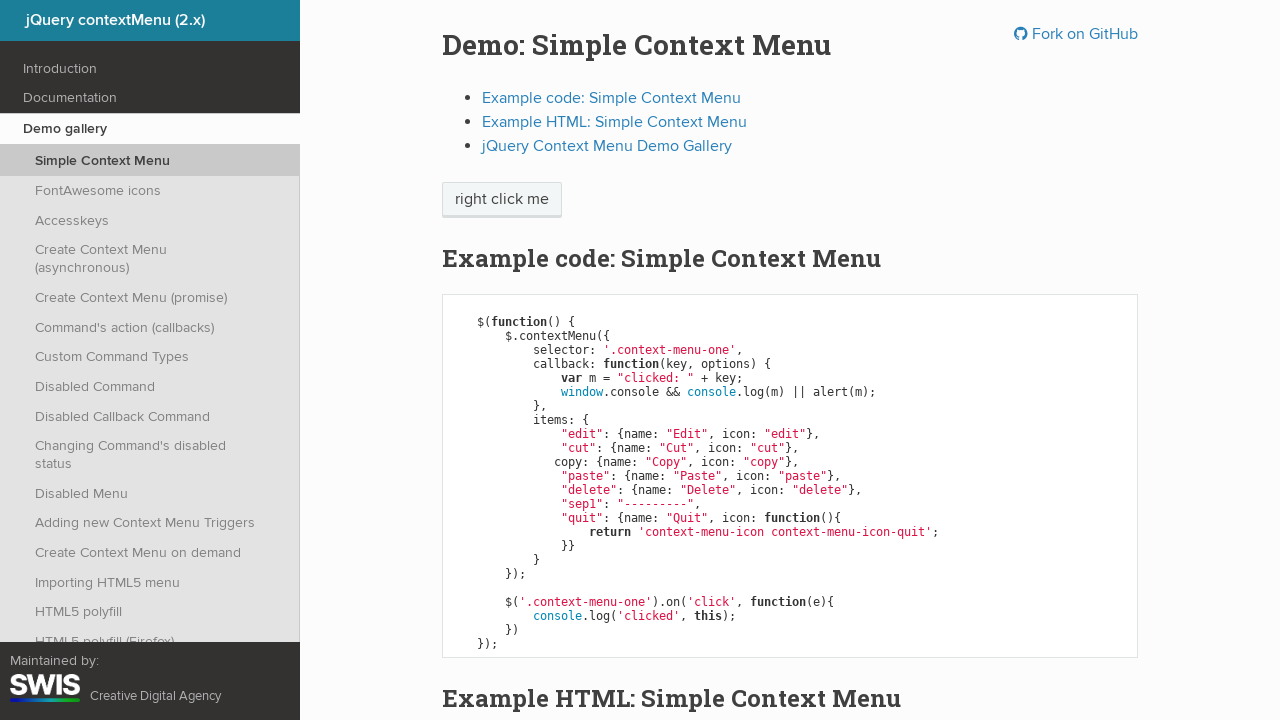

Right-clicked on the element to open context menu at (502, 200) on xpath=//span[contains(text(),'right click me')]
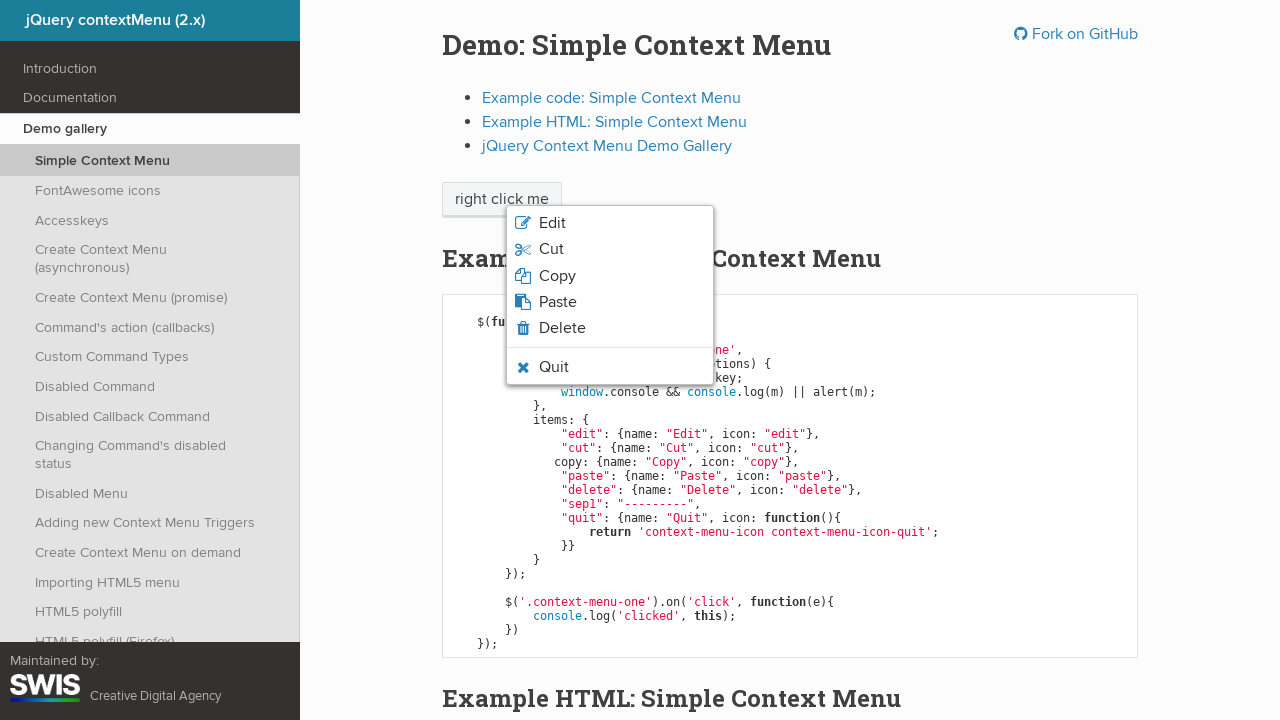

Selected copy option from context menu at (557, 276) on xpath=//body[1]/ul[1]/li[3]/span[1]
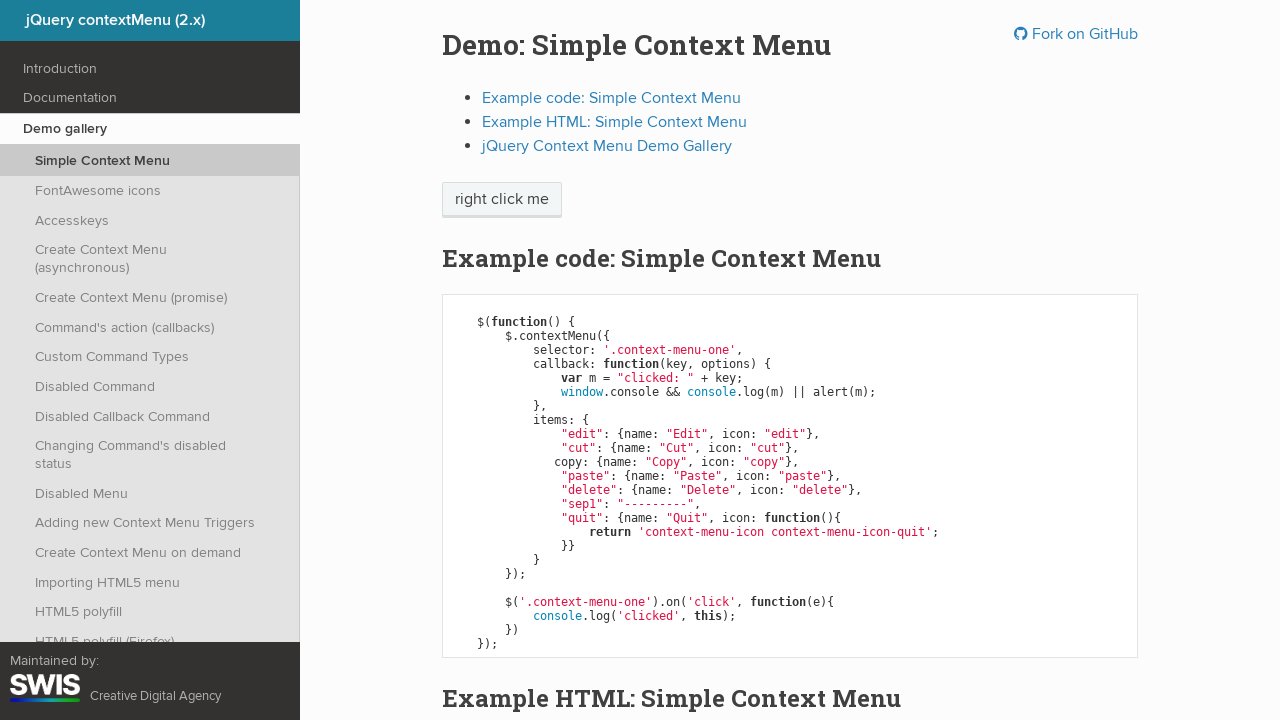

Set up dialog handler to accept alerts
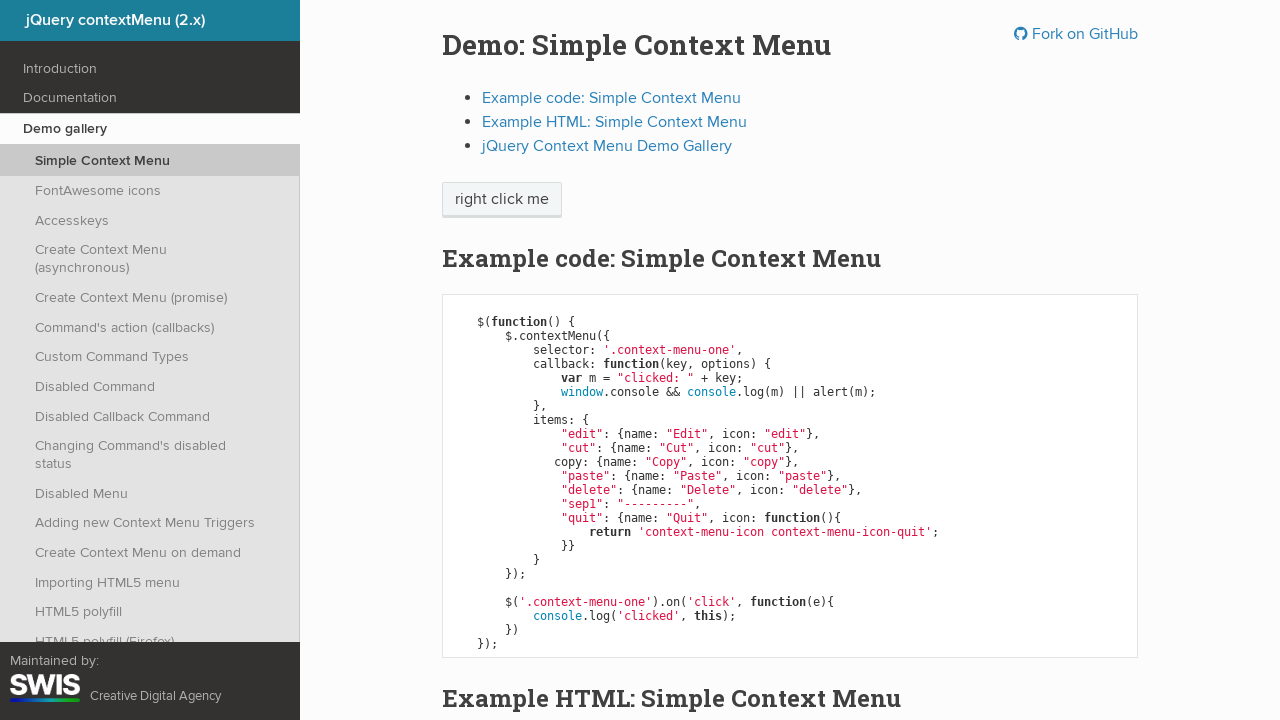

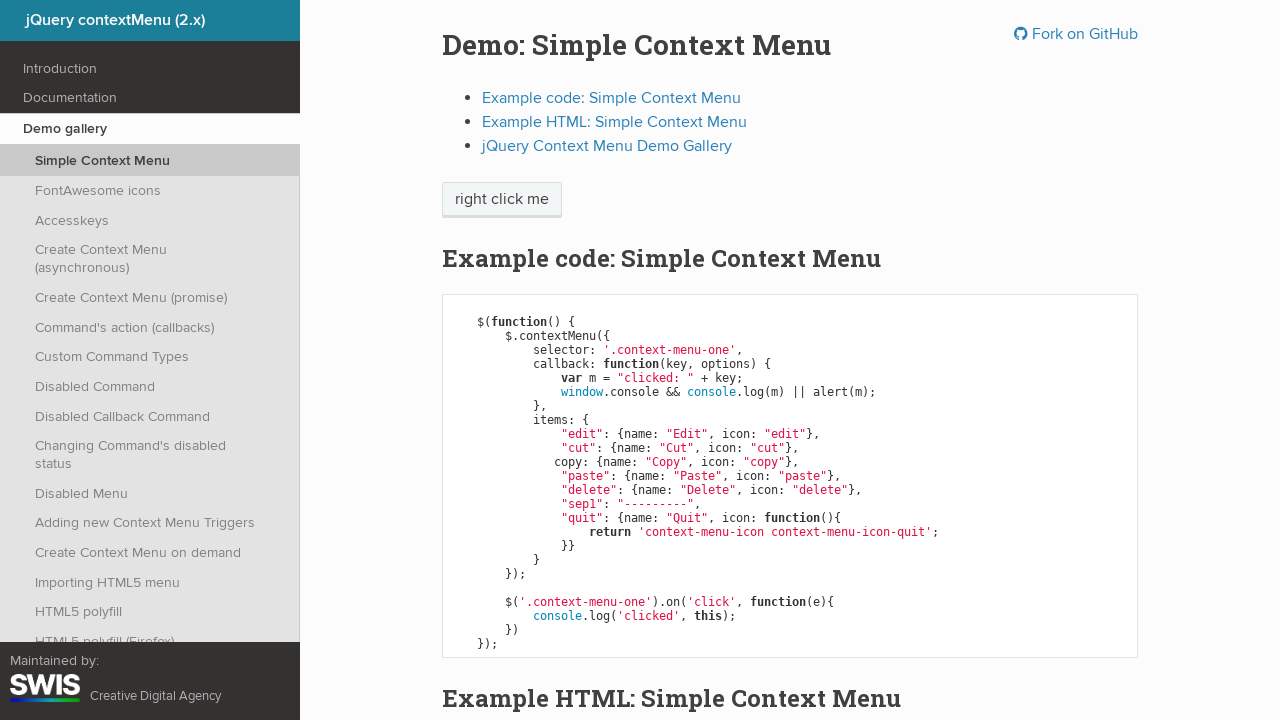